Tests drag and drop functionality on jQuery UI demo page by dragging an element and dropping it onto a target element

Starting URL: http://jqueryui.com/droppable/

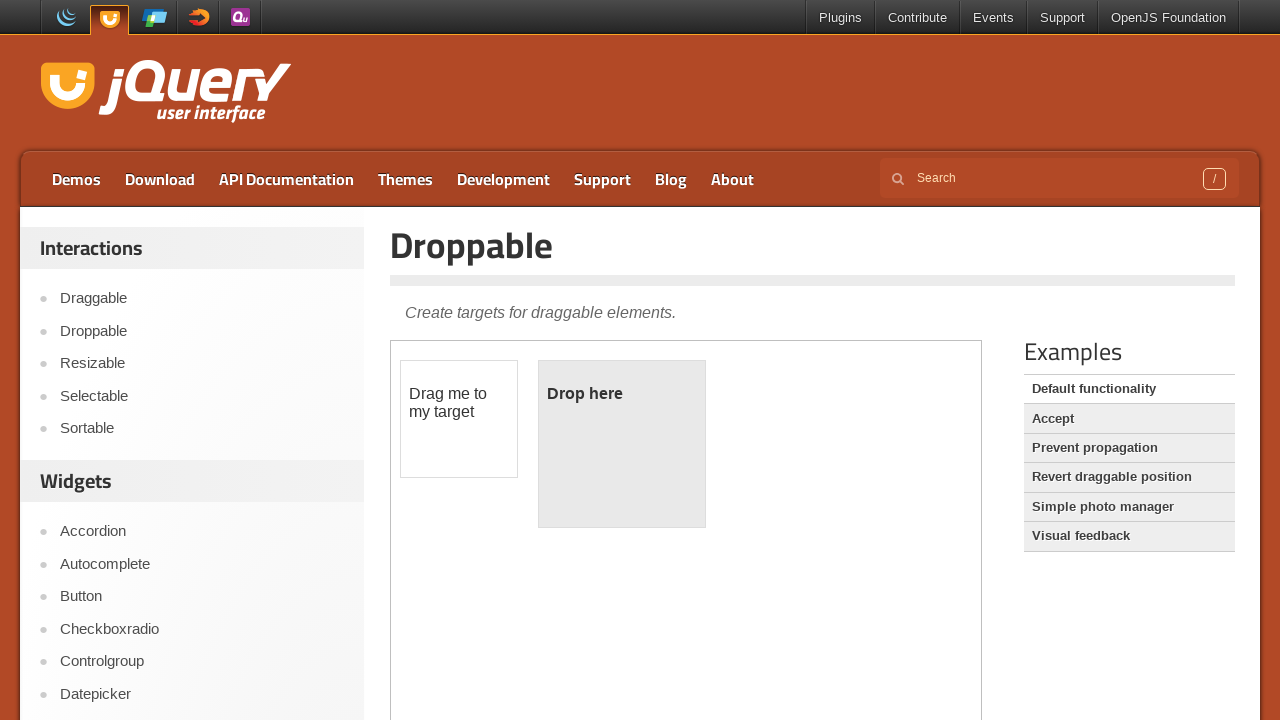

Located the first iframe containing the drag and drop demo
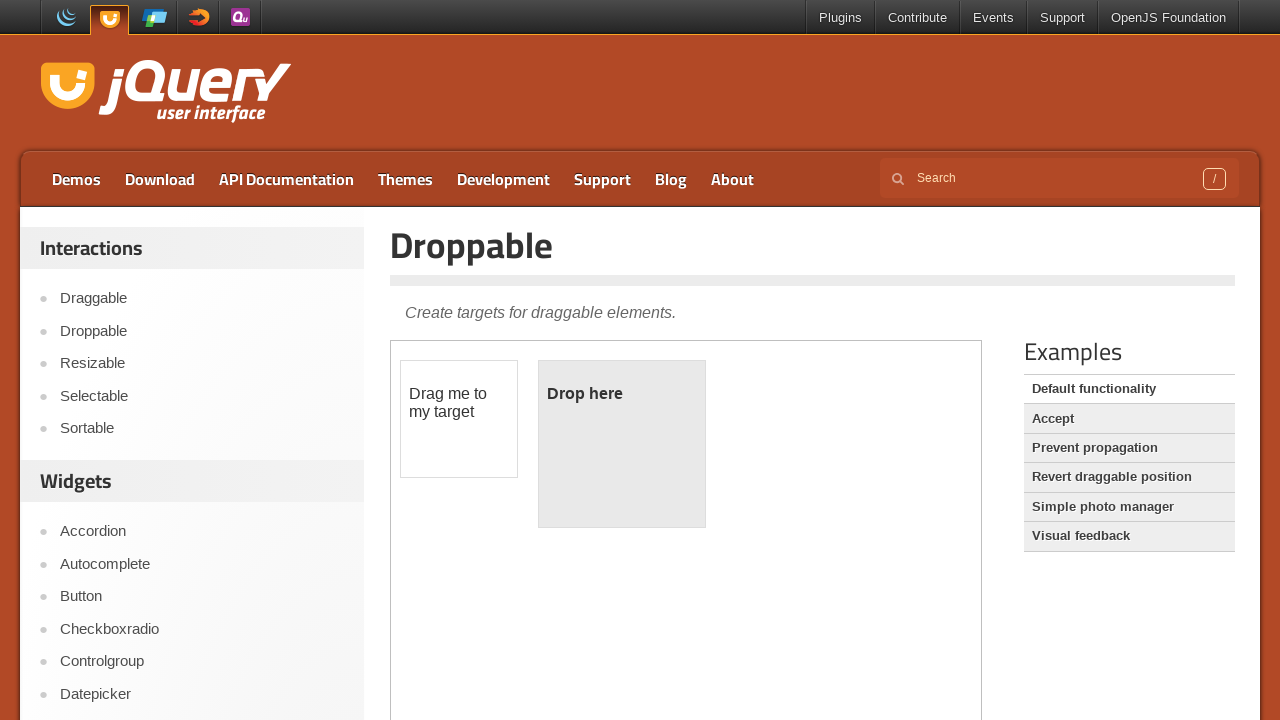

Located the draggable element with ID 'draggable'
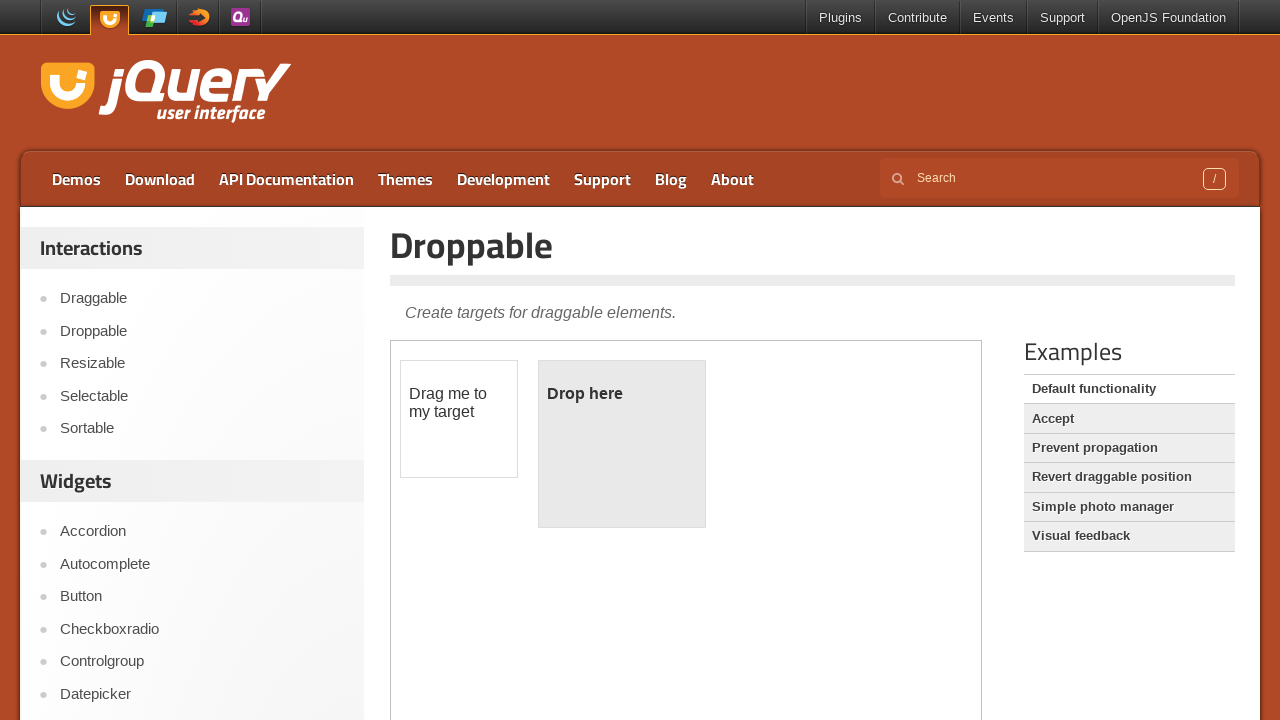

Located the droppable target element with ID 'droppable'
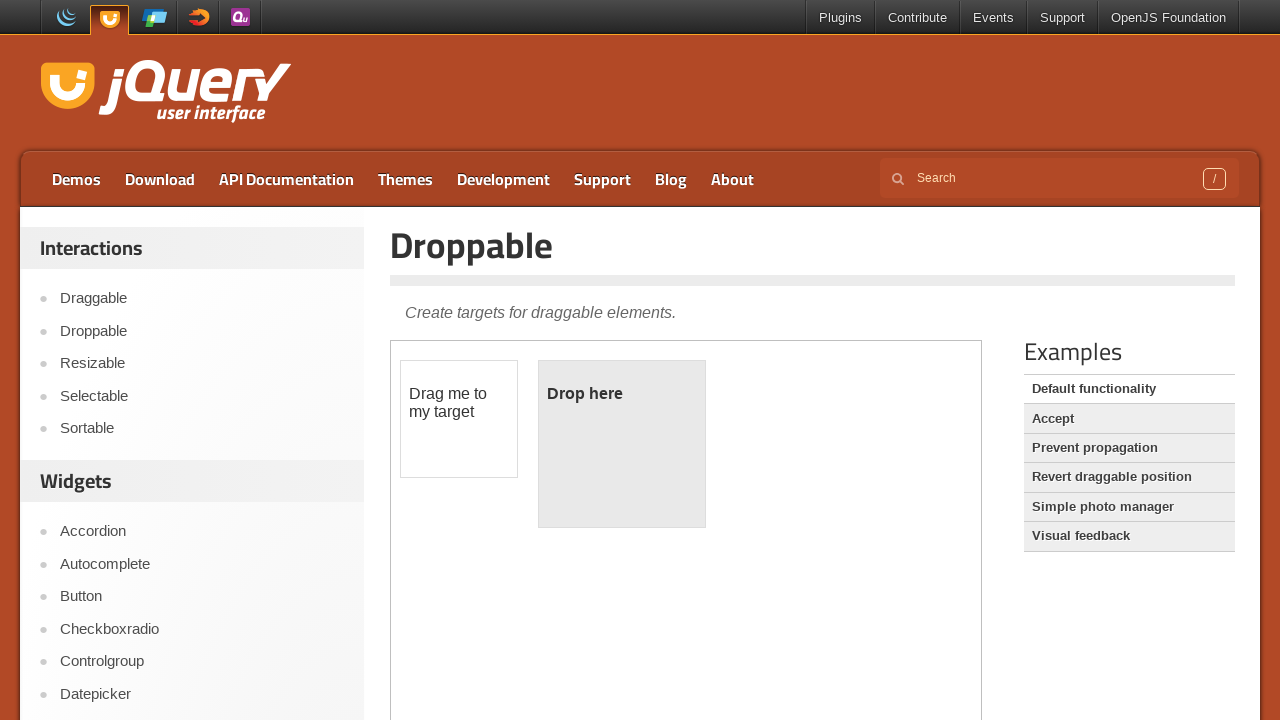

Dragged the draggable element onto the droppable target element at (622, 444)
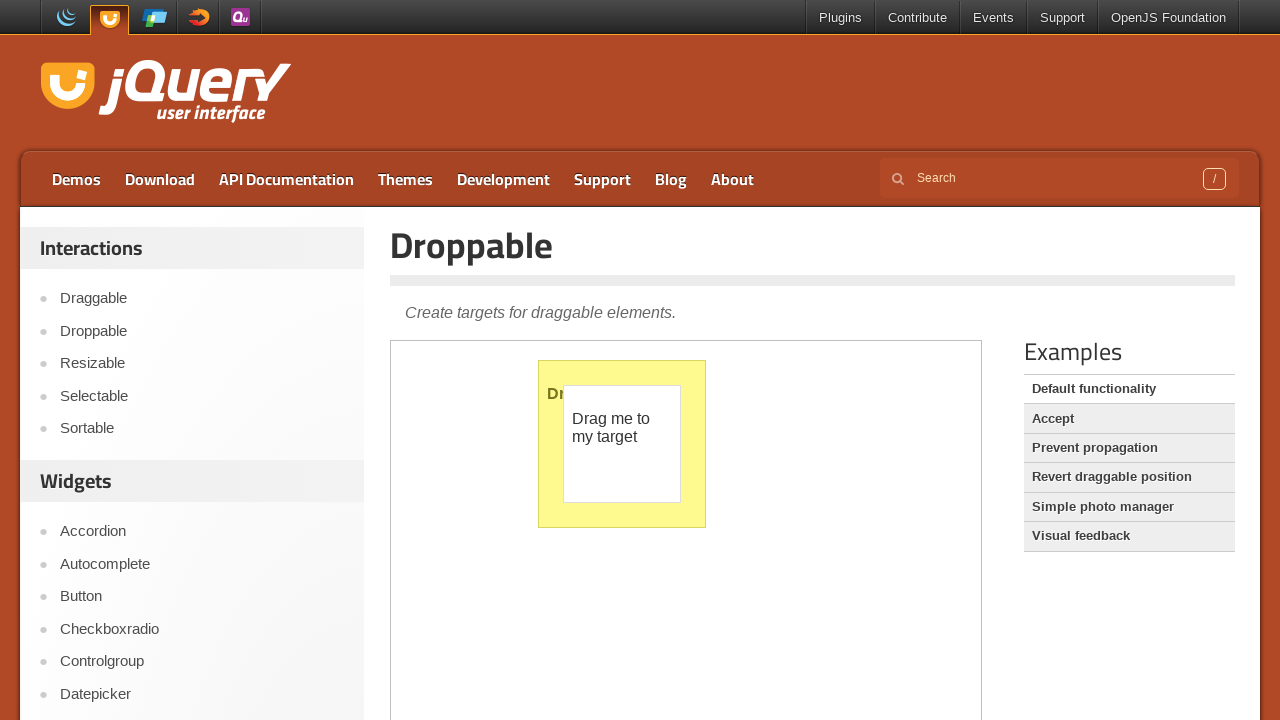

Waited 2 seconds for drag and drop animation to complete
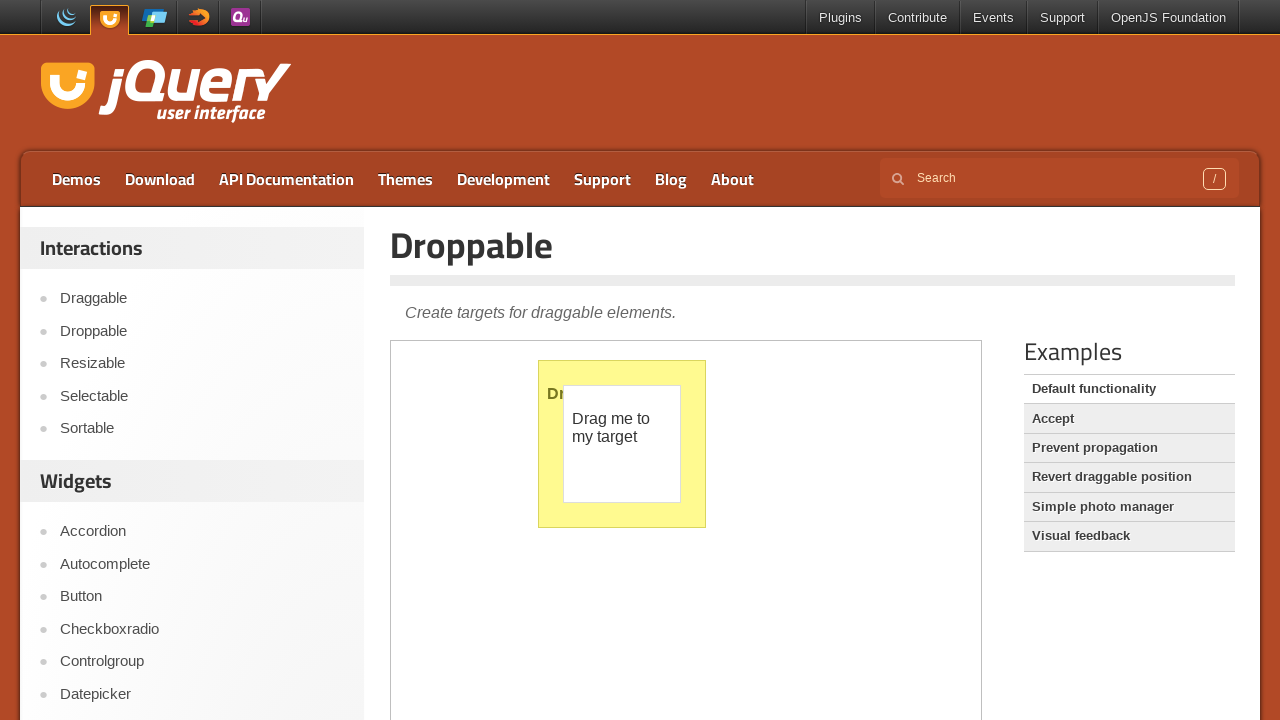

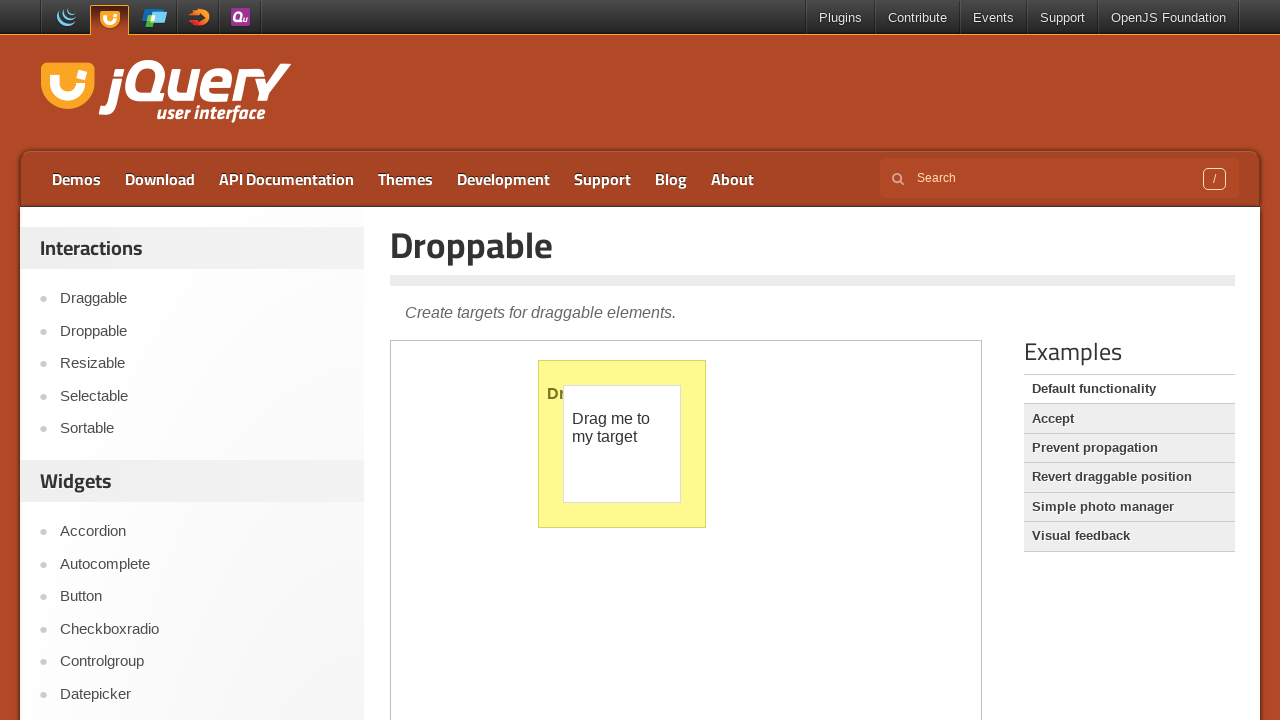